Tests the resizable functionality by dragging the resize handles on both constrained and unconstrained resizable boxes.

Starting URL: https://demoqa.com/resizable

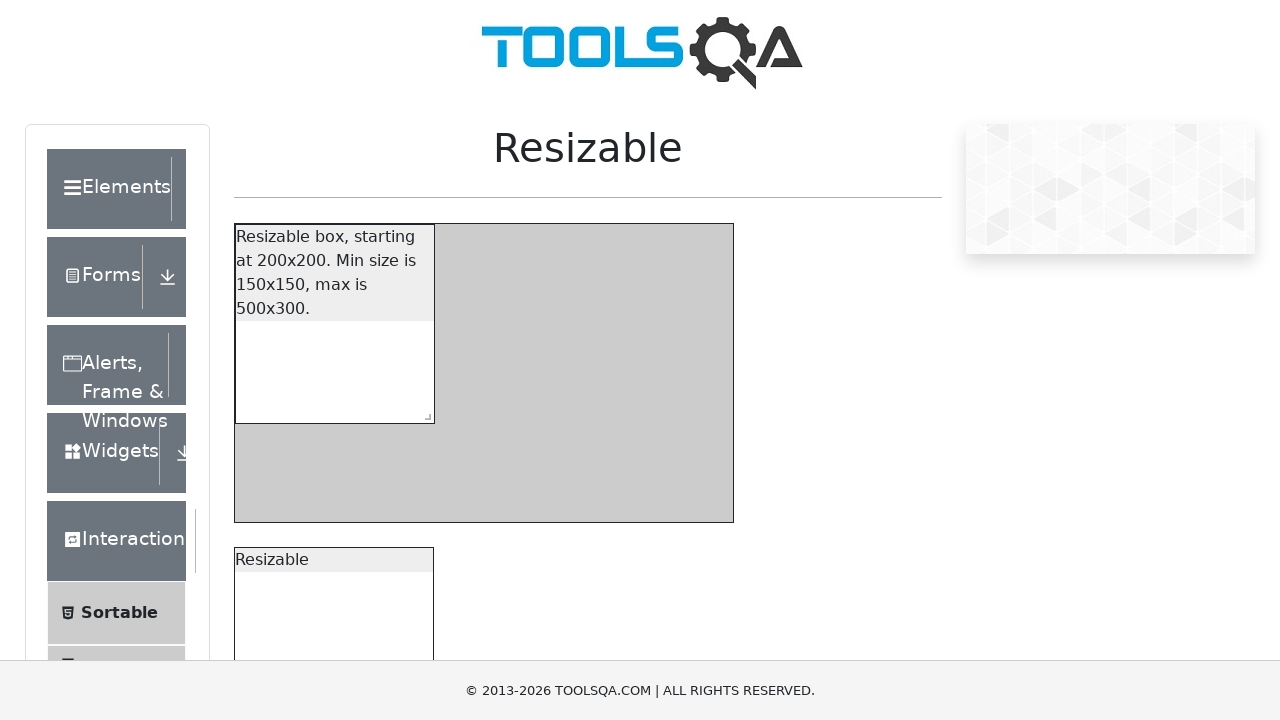

Waited for resizable elements to load
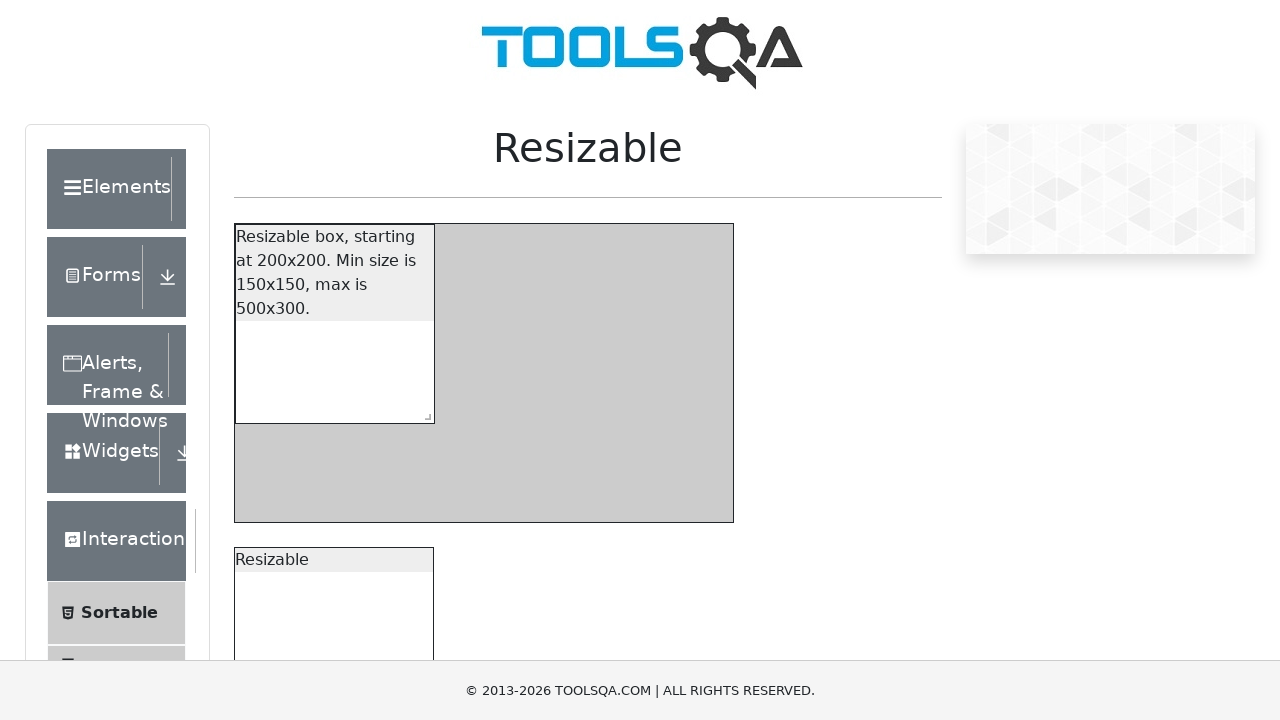

Located constrained resizable box
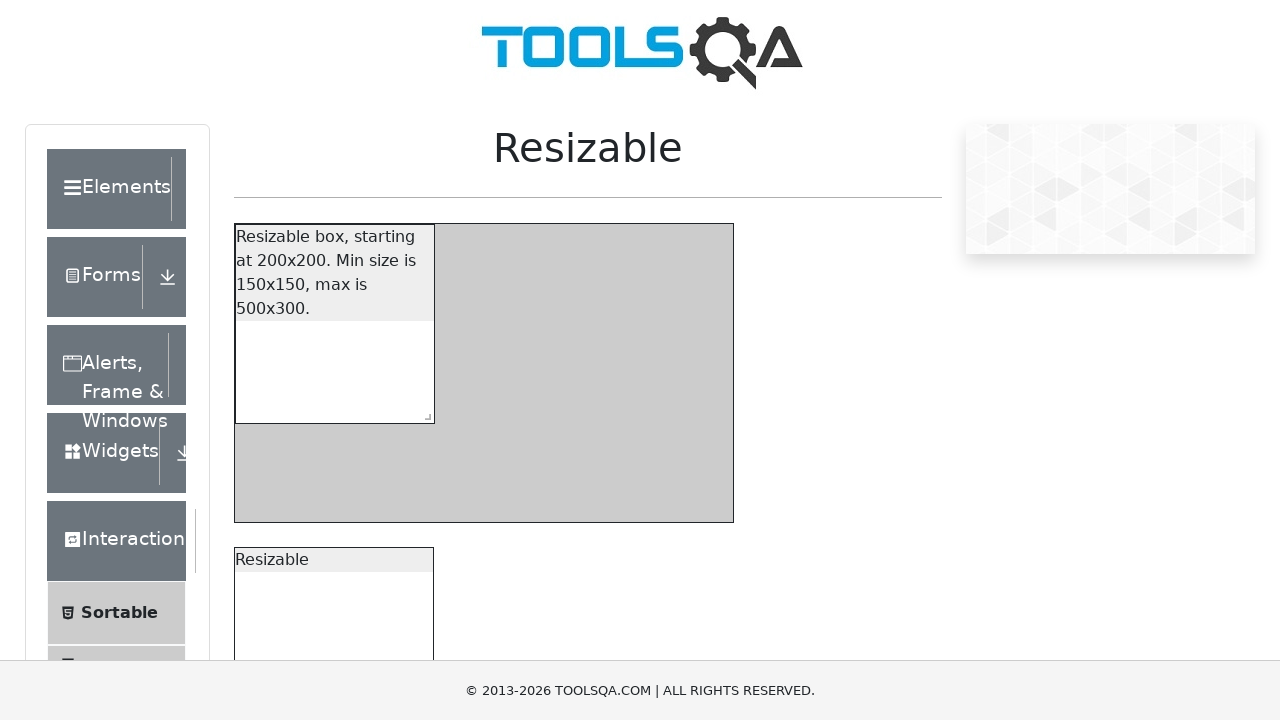

Scrolled constrained box into view
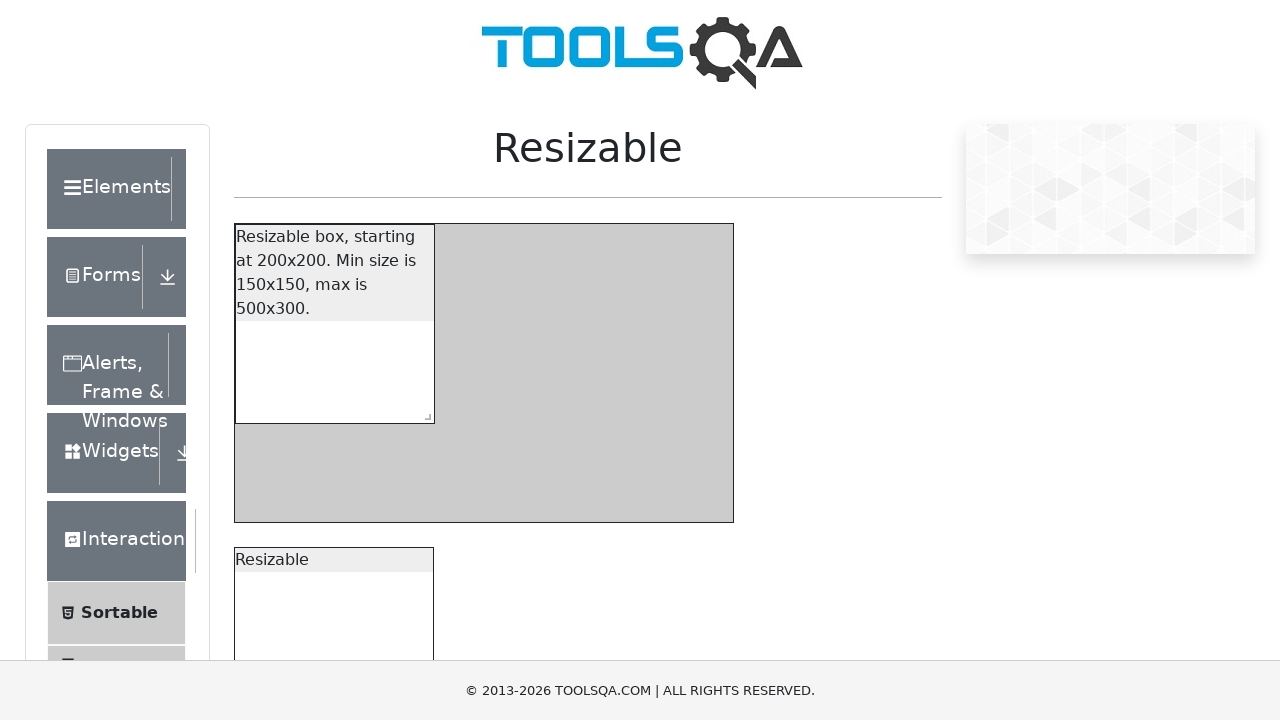

Located resize handle for constrained box
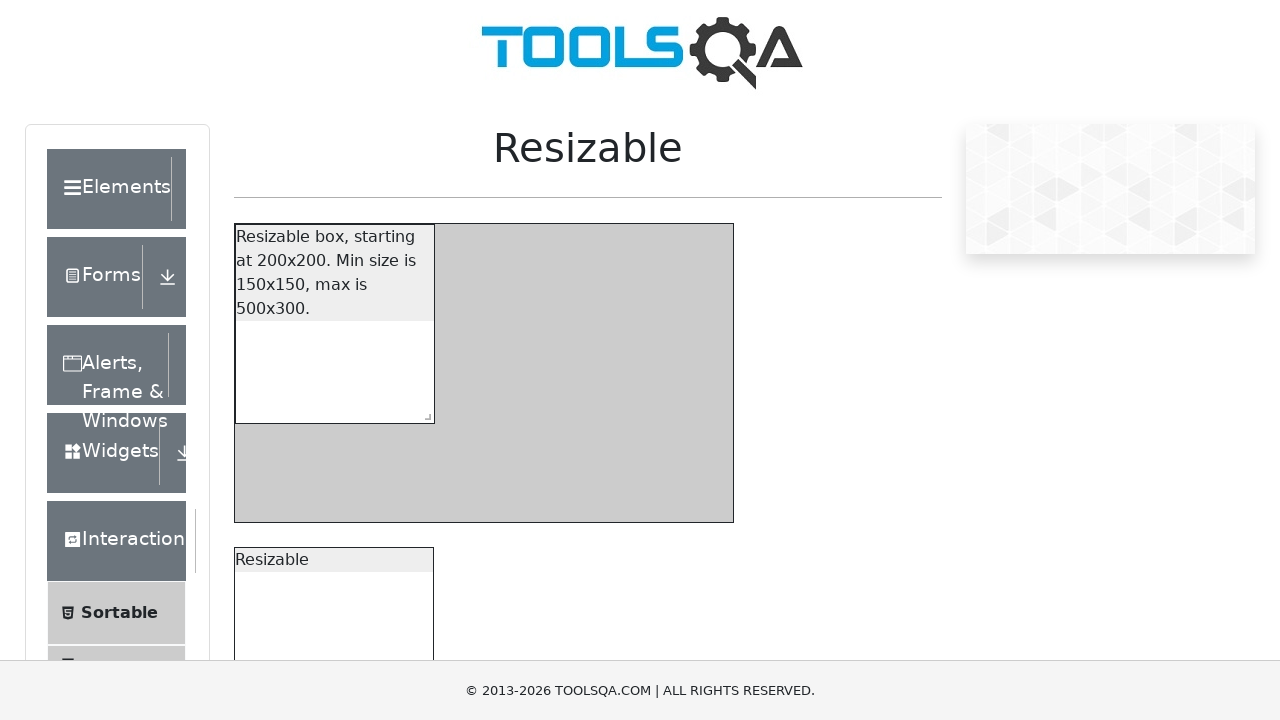

Dragged constrained box resize handle to expand (500x300) at (914, 703)
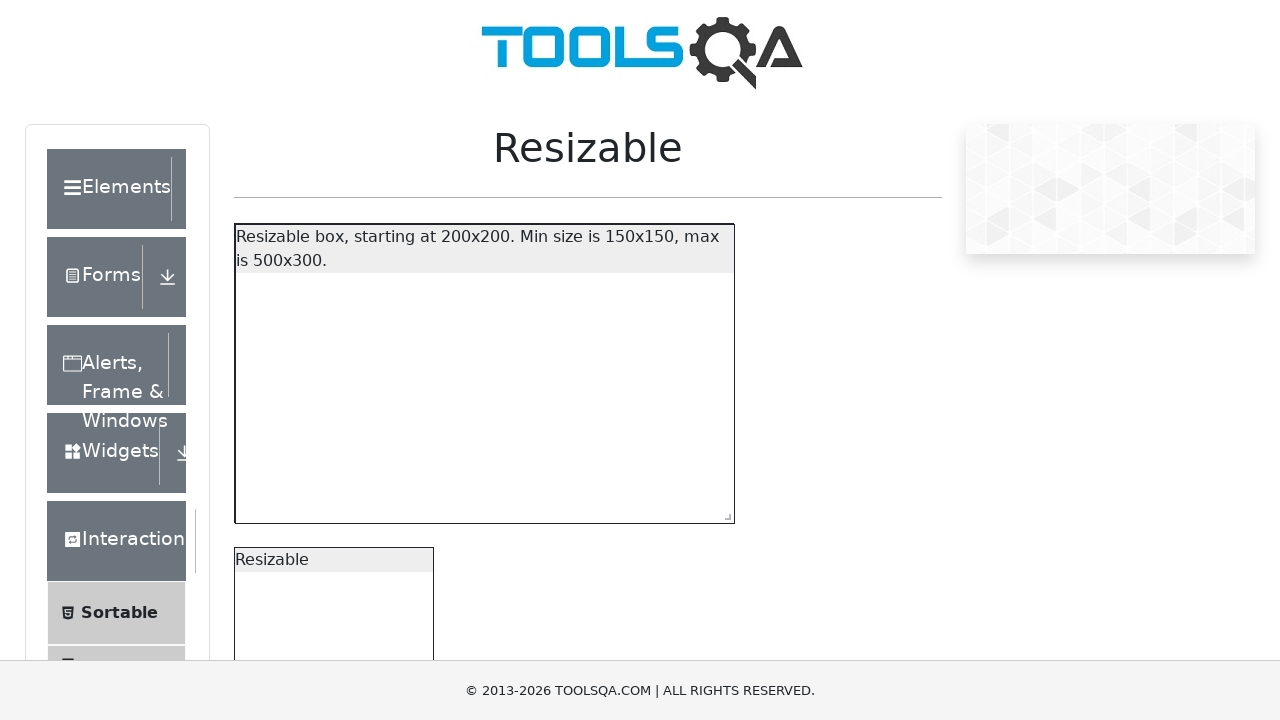

Dragged constrained box resize handle to shrink (150x150) at (864, 653)
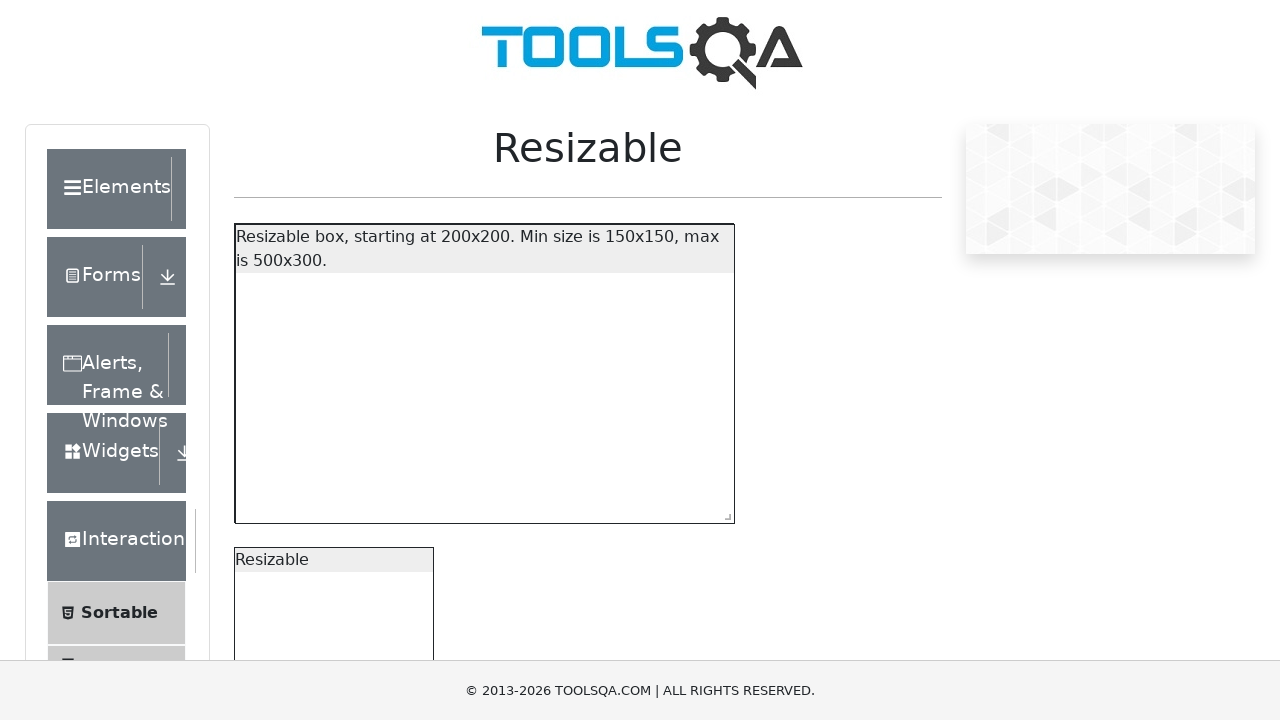

Located unconstrained resizable box
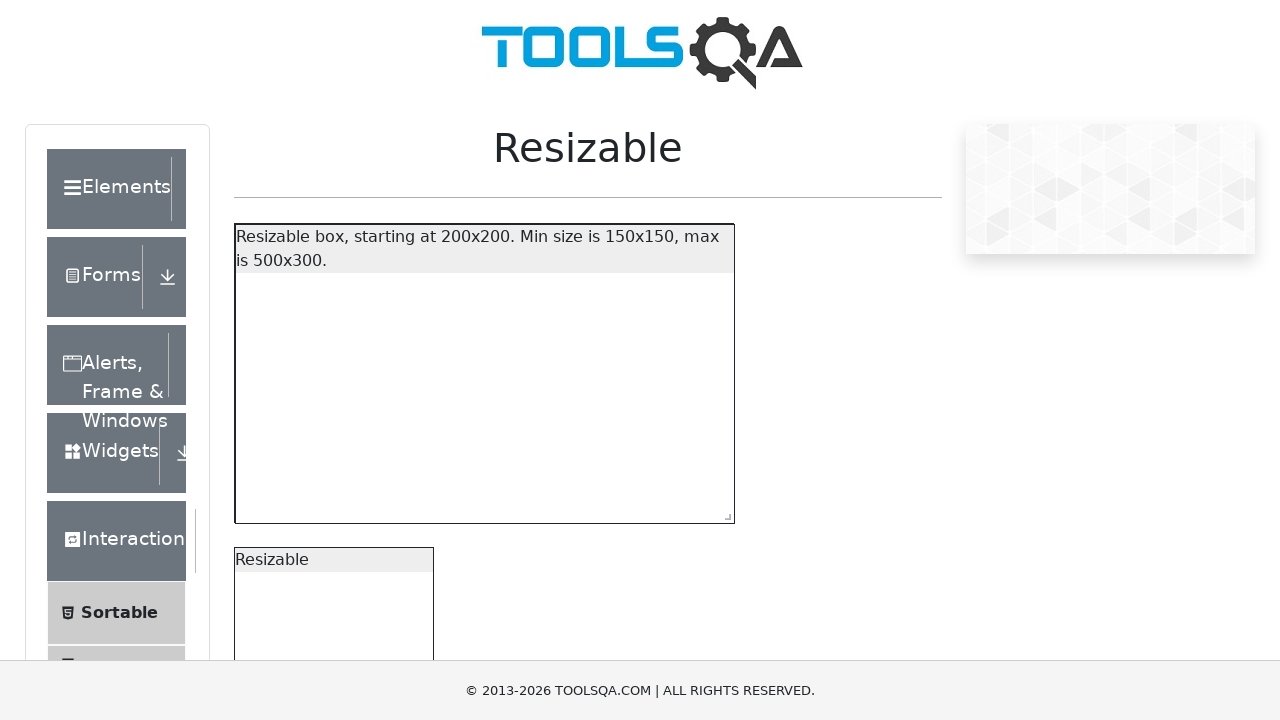

Scrolled unconstrained box into view
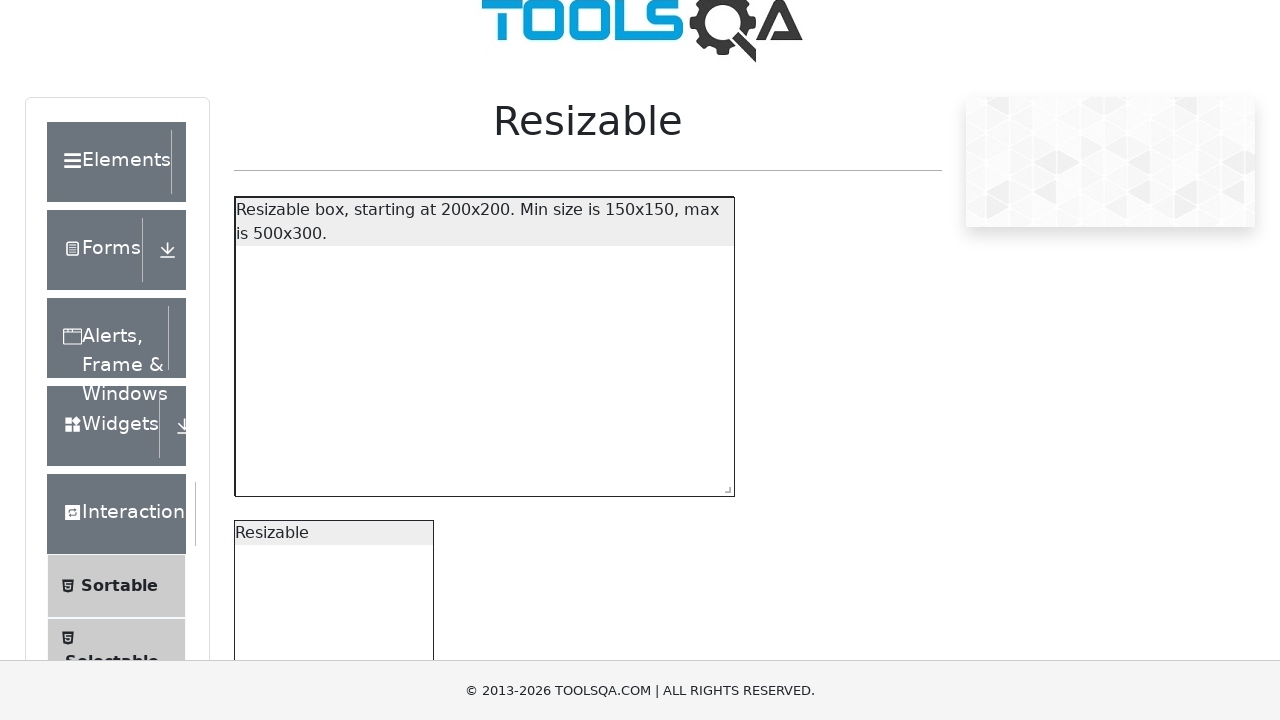

Located resize handle for unconstrained box
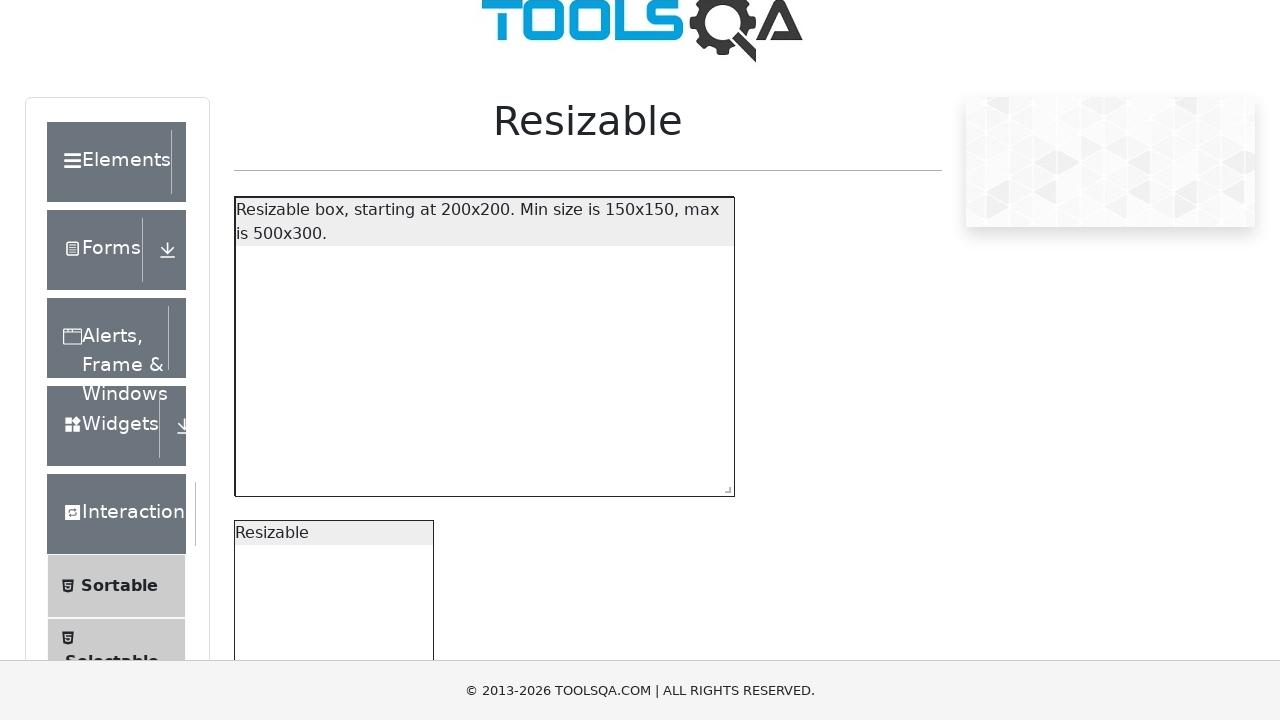

Dragged unconstrained box resize handle to expand (728x186) at (1141, 518)
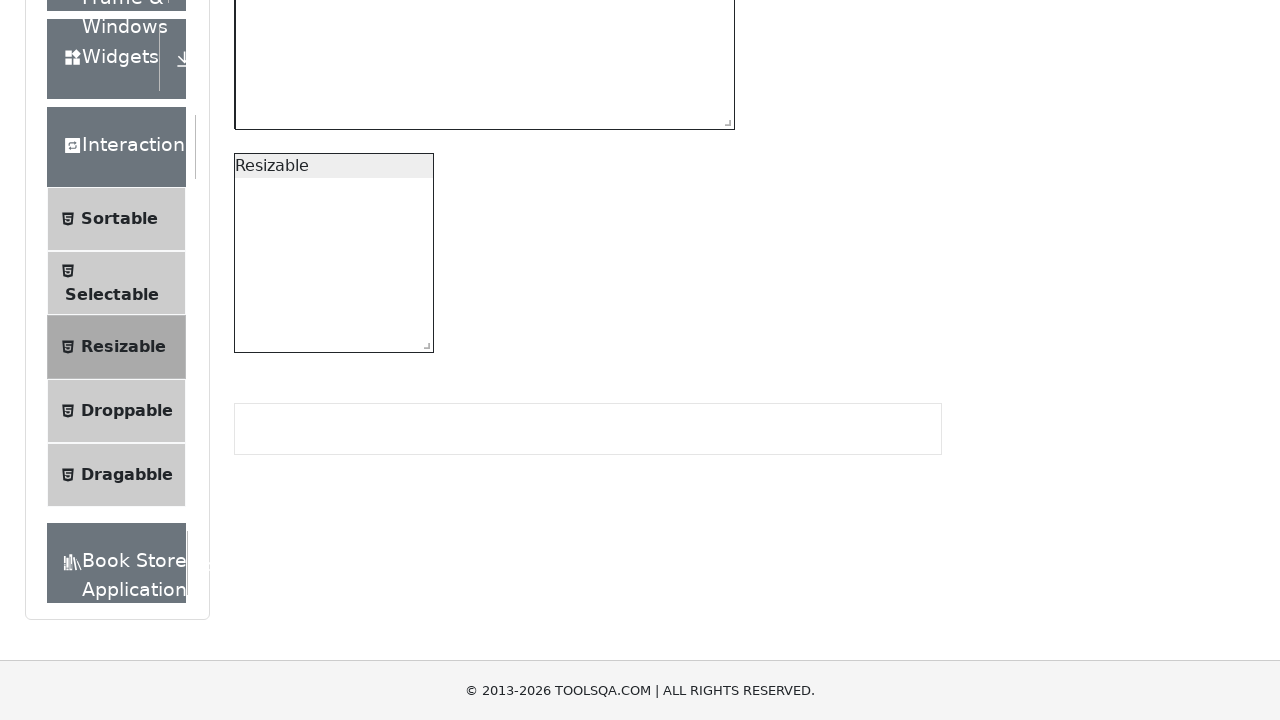

Dragged unconstrained box resize handle to shrink (50x50) at (463, 382)
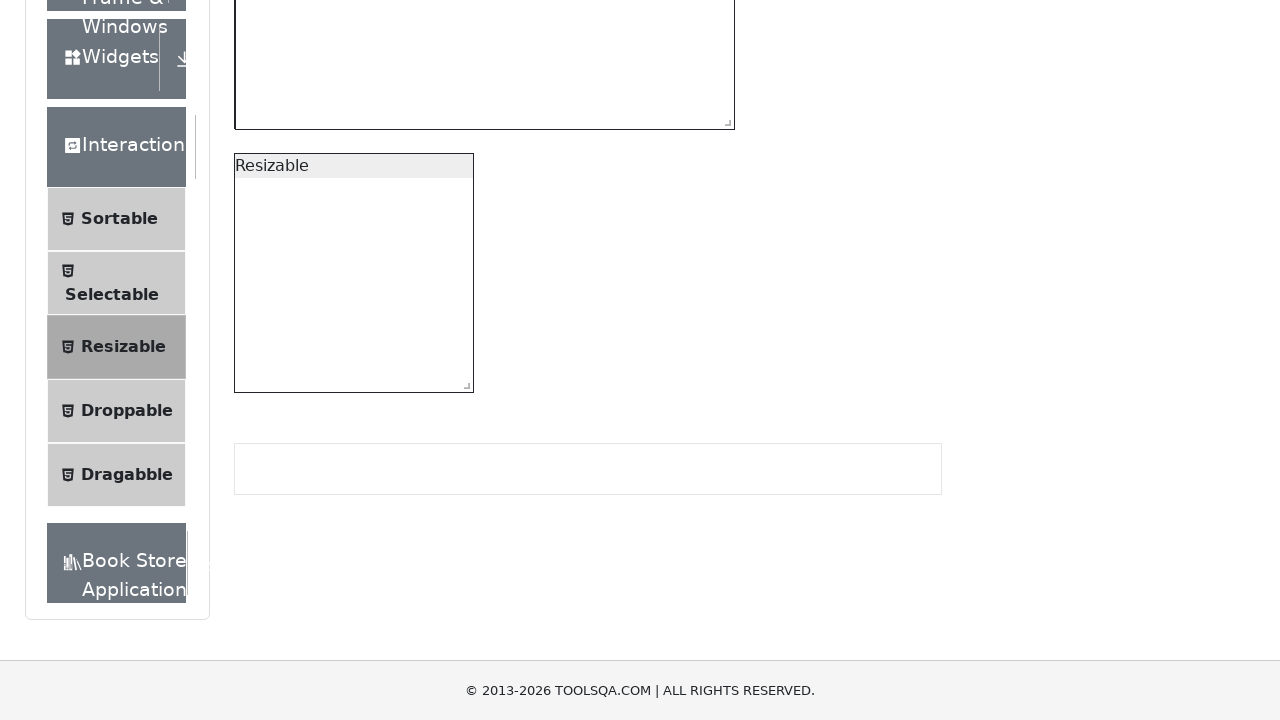

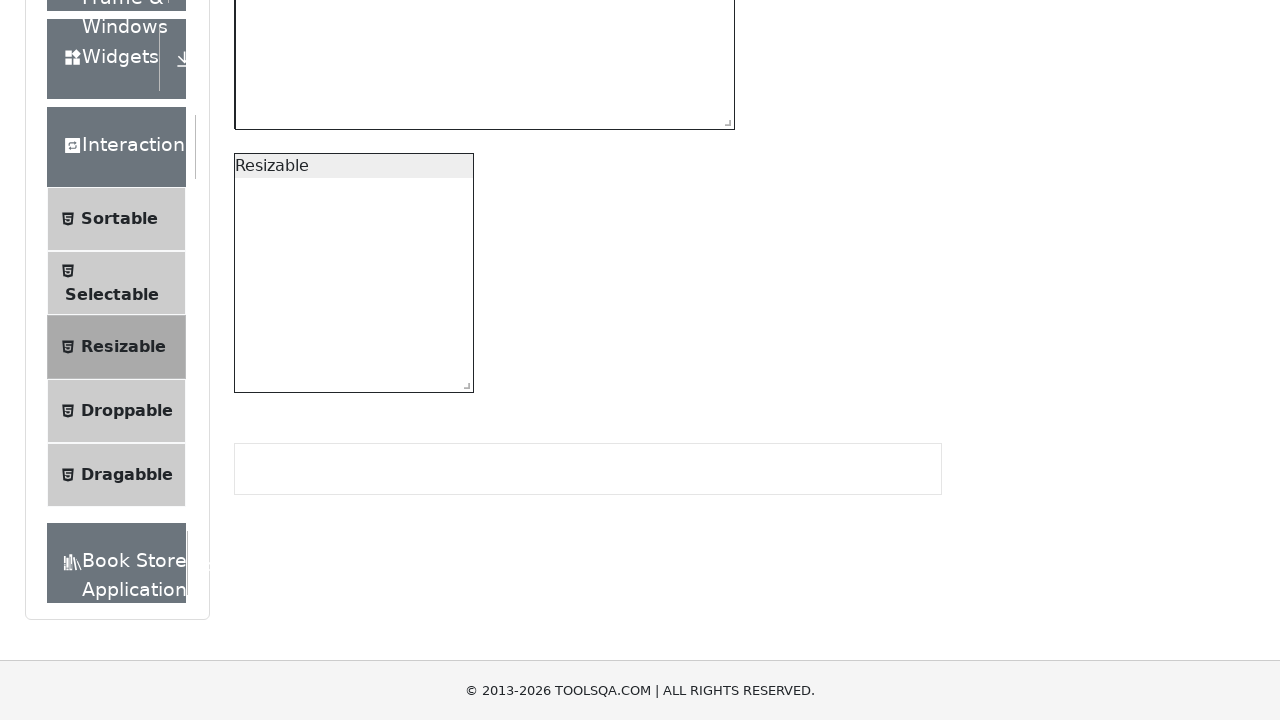